Tests adding a new todo item to a todo list application and verifies it appears in the list

Starting URL: https://lambdatest.github.io/sample-todo-app/

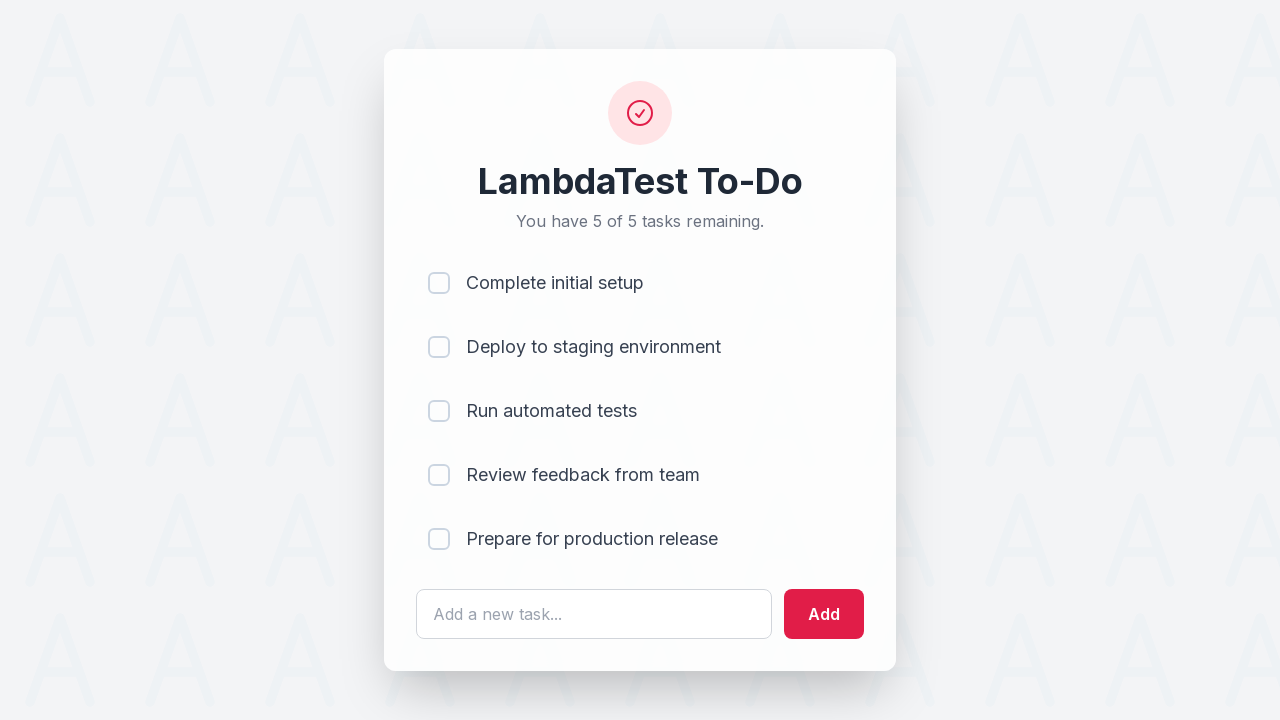

Filled todo input field with 'Learn JavaScript' on #sampletodotext
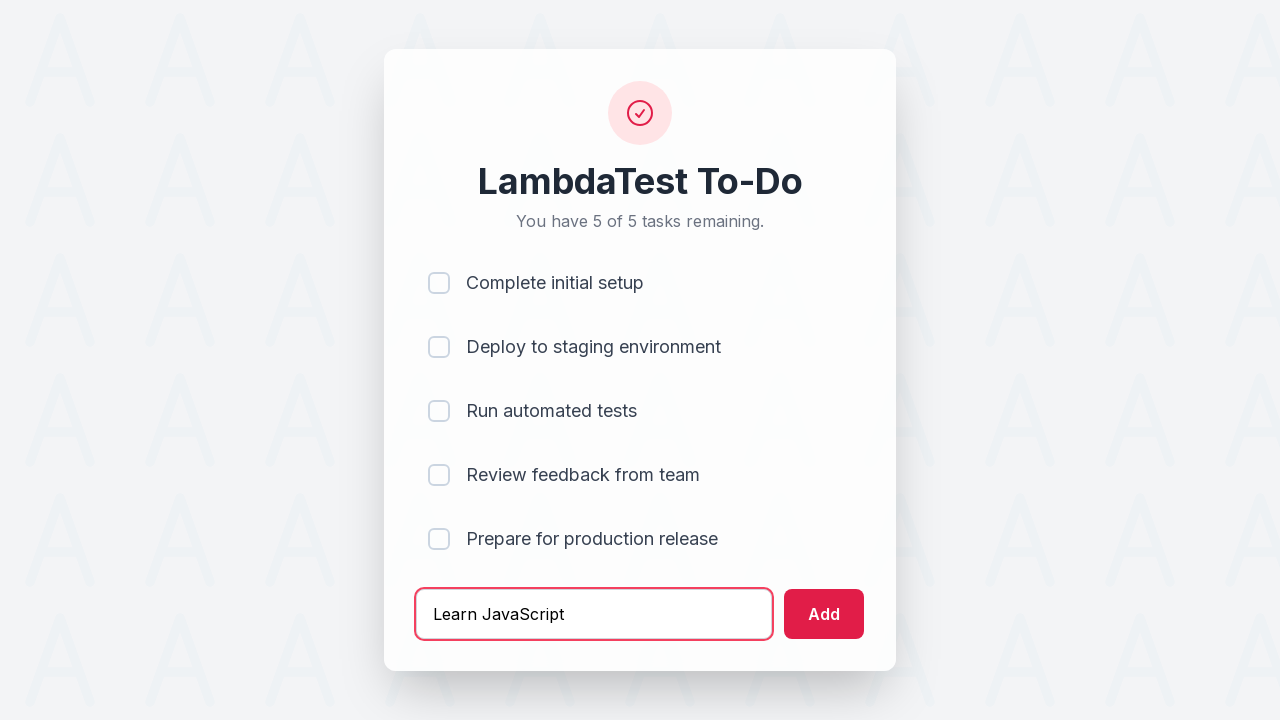

Pressed Enter to submit the new todo item on #sampletodotext
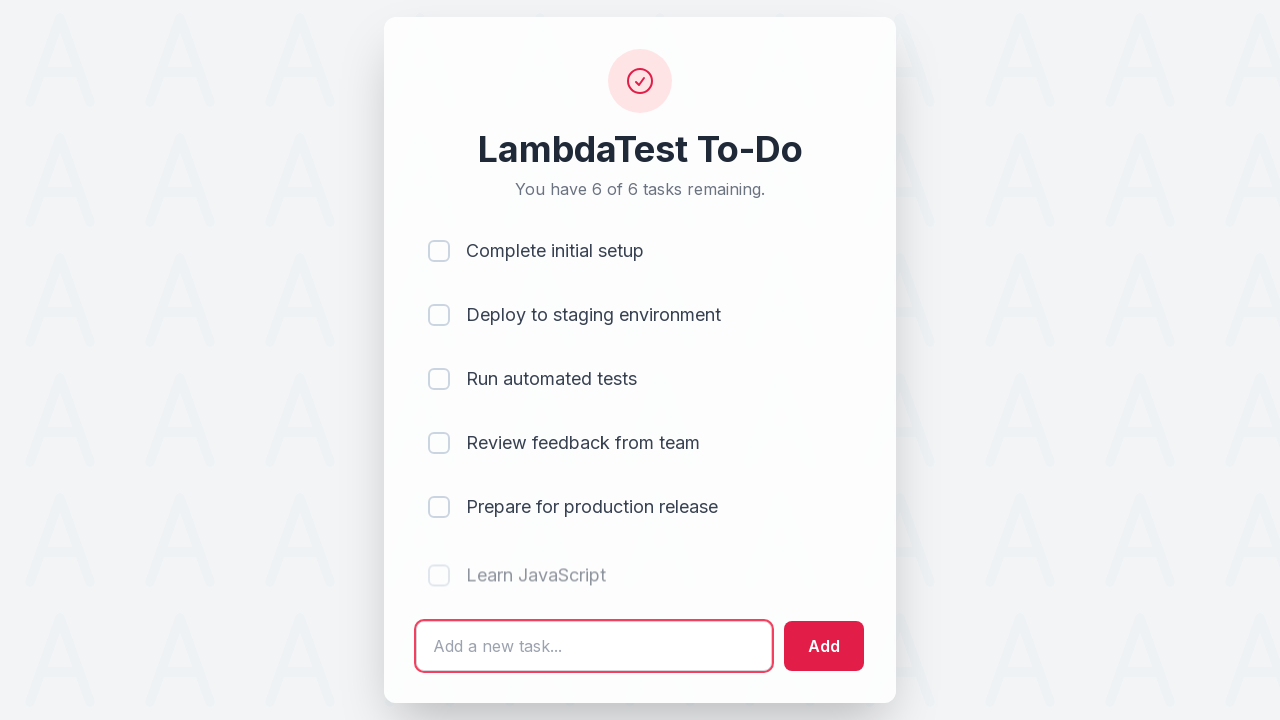

Verified the new todo item was added to the list
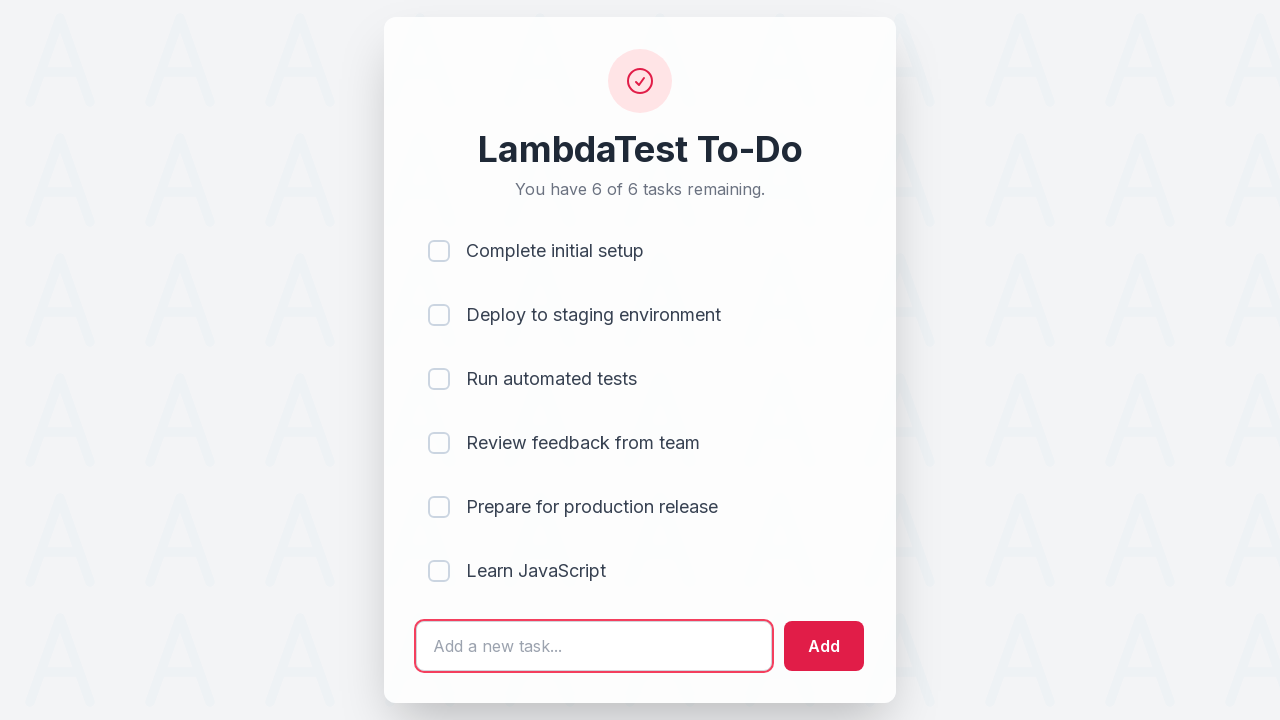

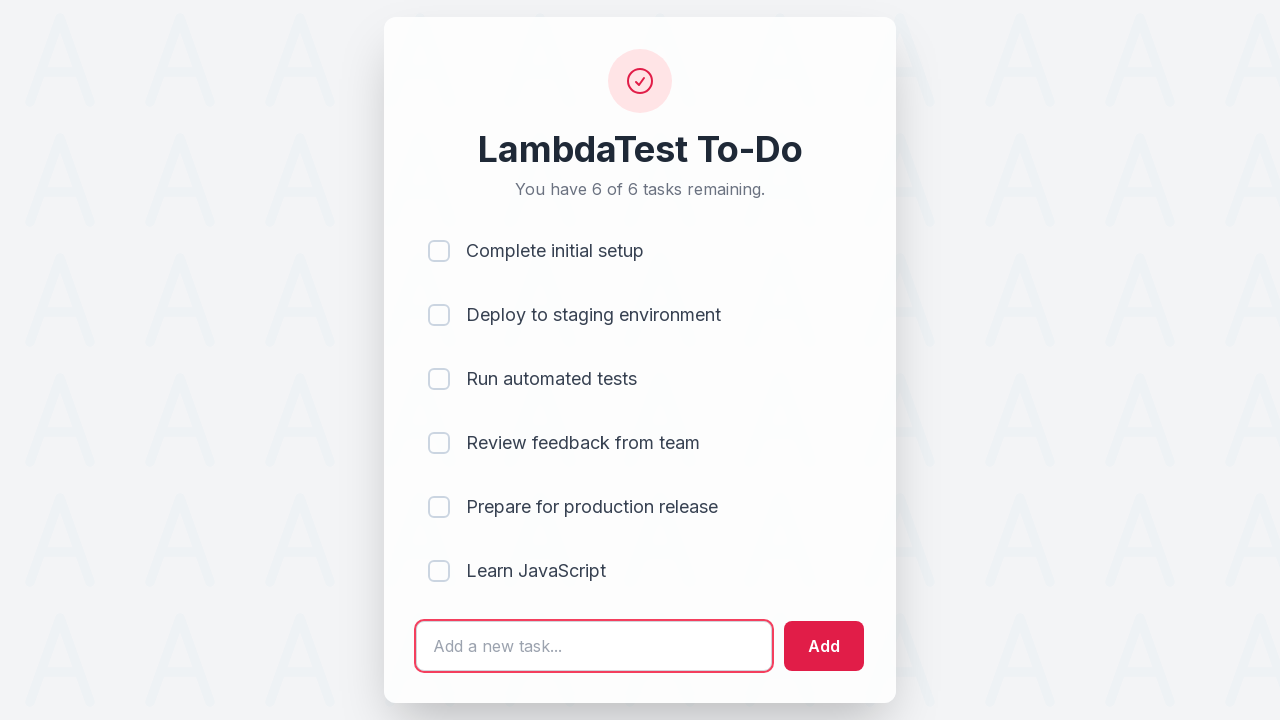